Tests that edits are saved when the input loses focus (blur event)

Starting URL: https://demo.playwright.dev/todomvc

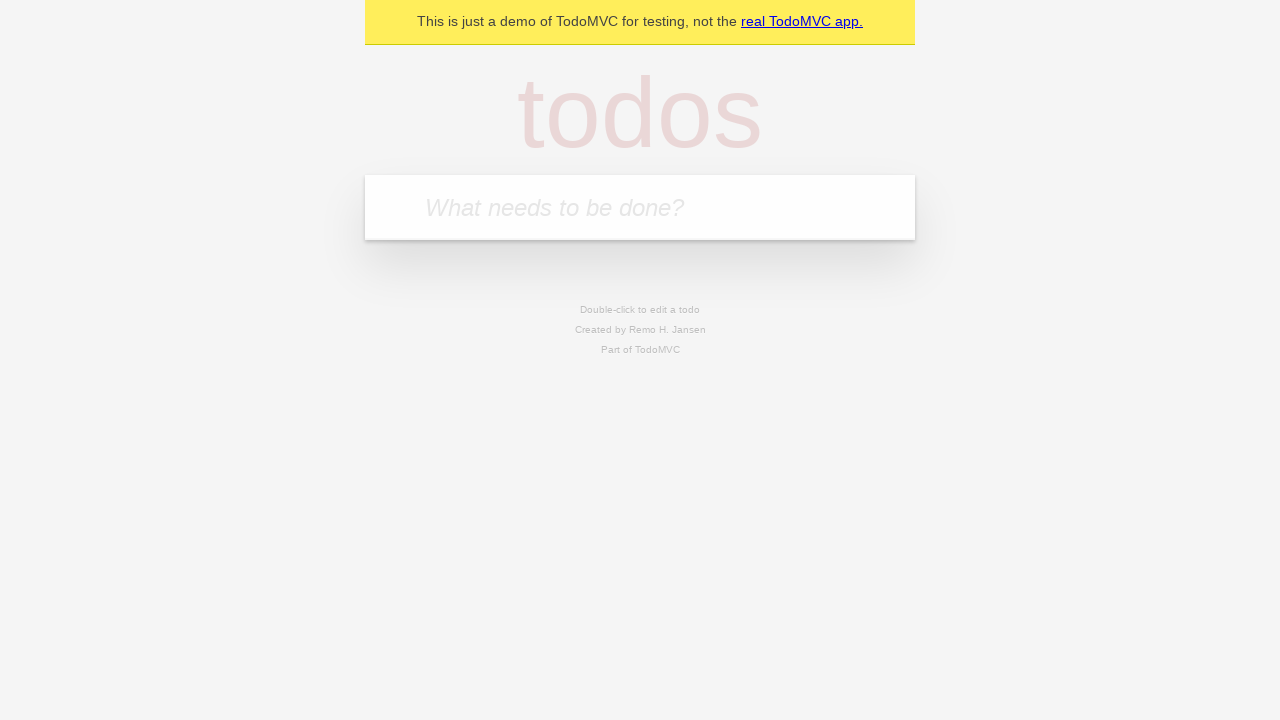

Filled input field with 'buy some cheese' on internal:attr=[placeholder="What needs to be done?"i]
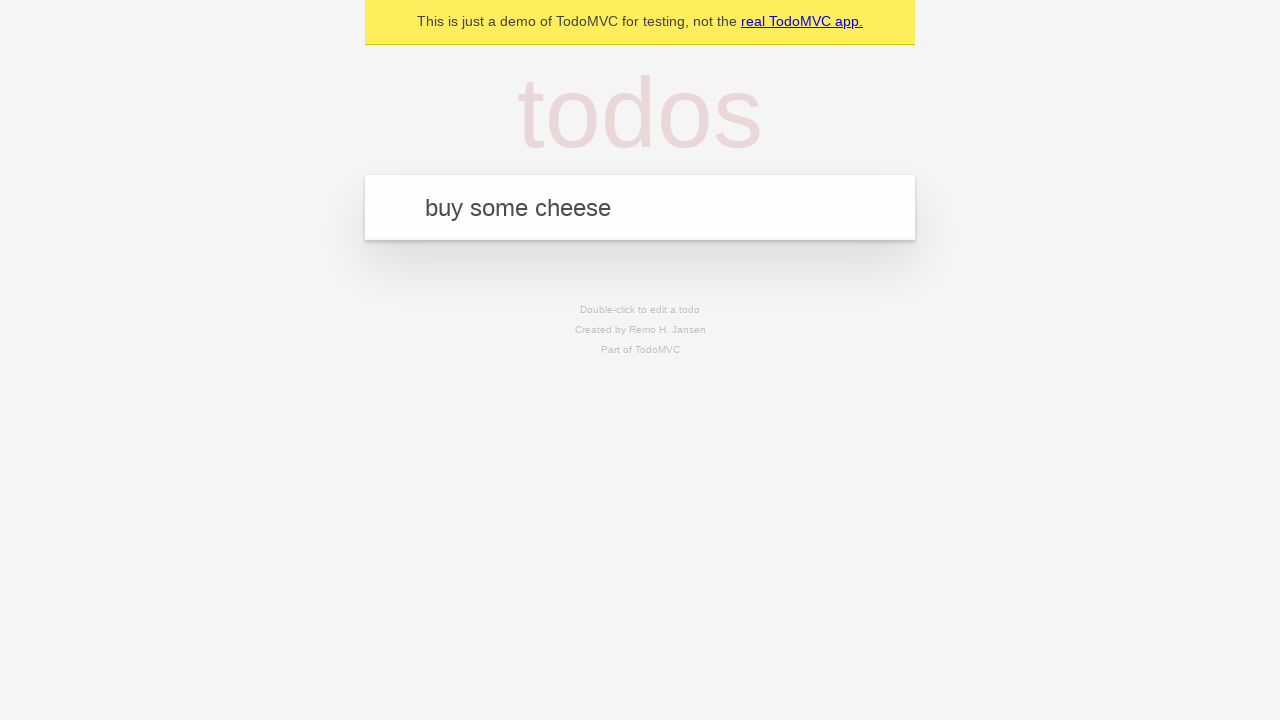

Pressed Enter to add first todo on internal:attr=[placeholder="What needs to be done?"i]
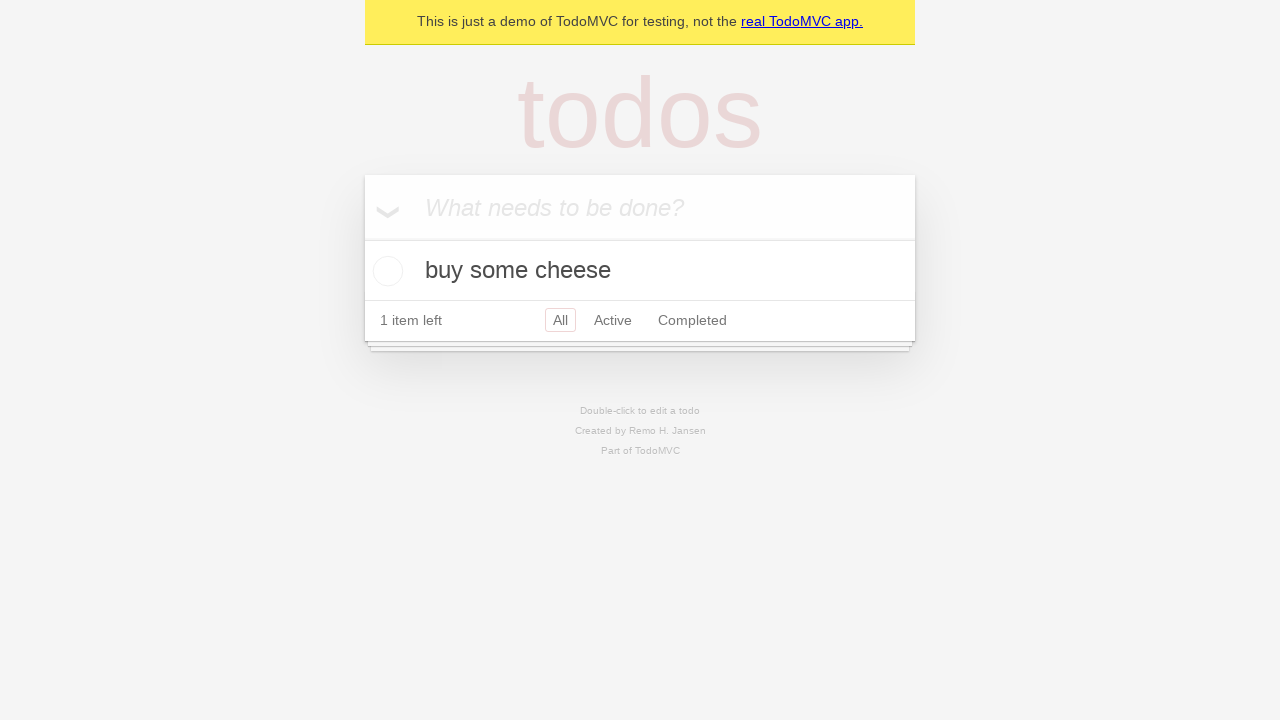

Filled input field with 'feed the cat' on internal:attr=[placeholder="What needs to be done?"i]
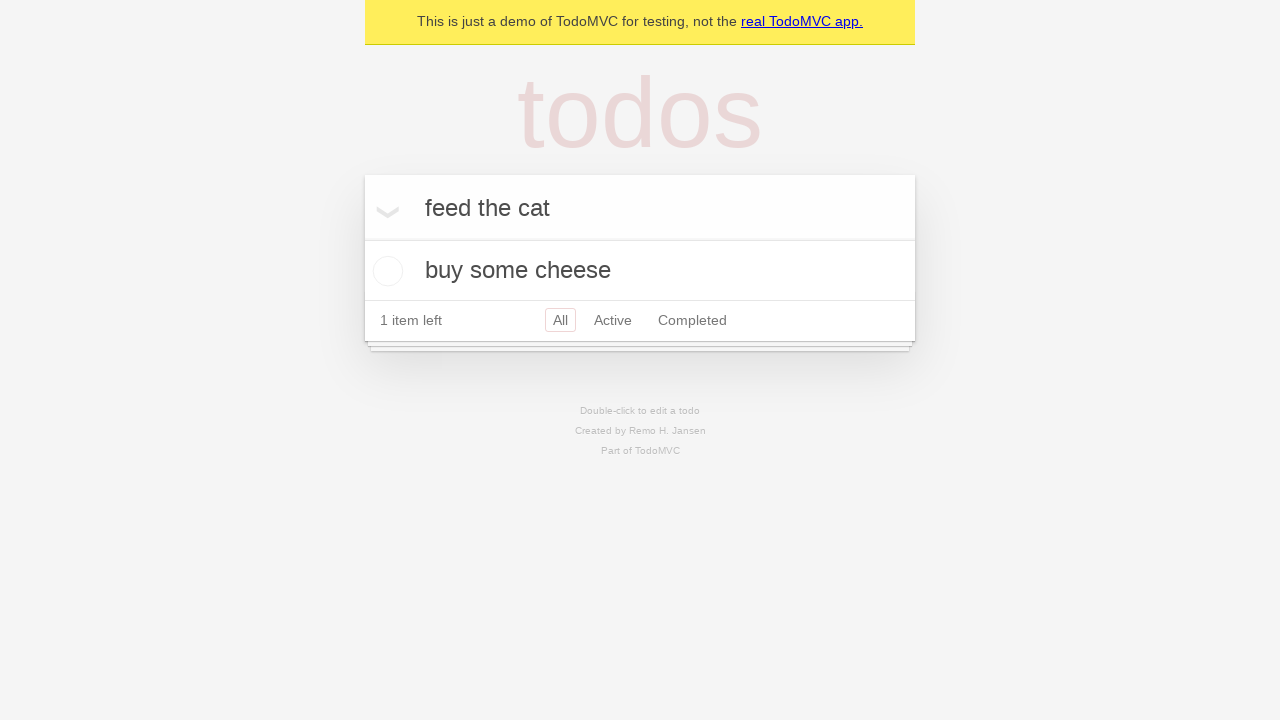

Pressed Enter to add second todo on internal:attr=[placeholder="What needs to be done?"i]
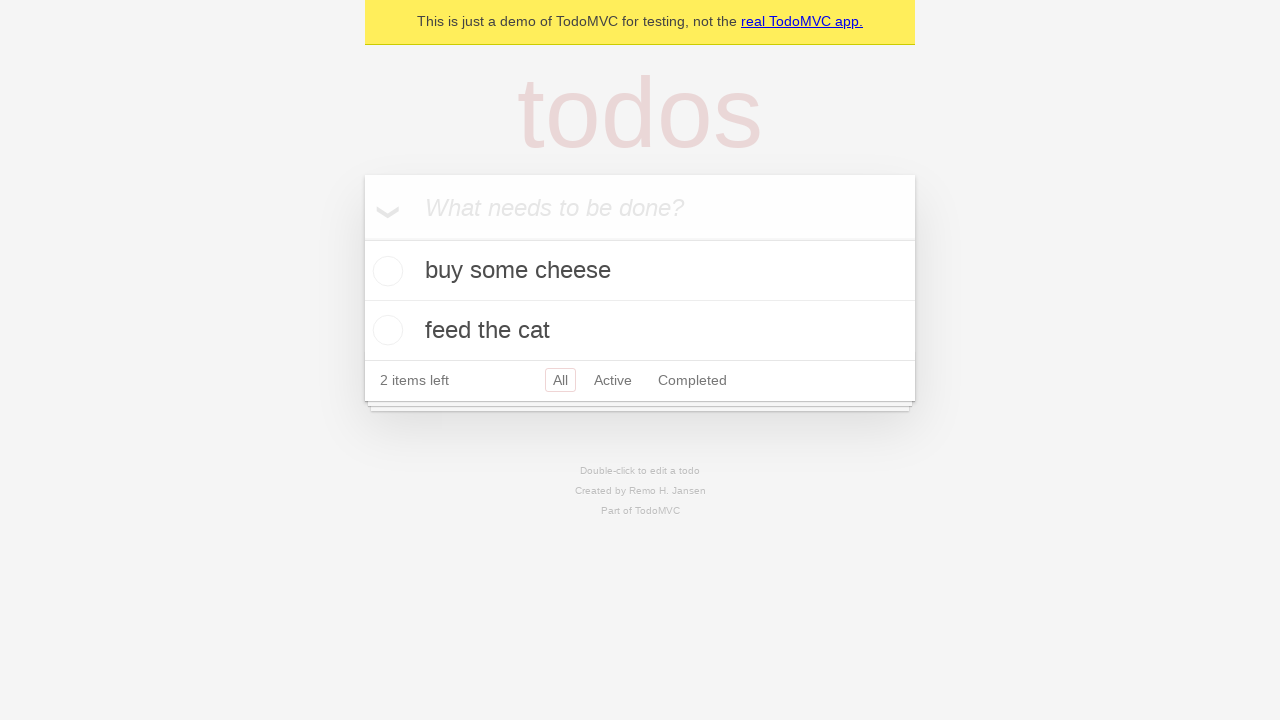

Filled input field with 'book a doctors appointment' on internal:attr=[placeholder="What needs to be done?"i]
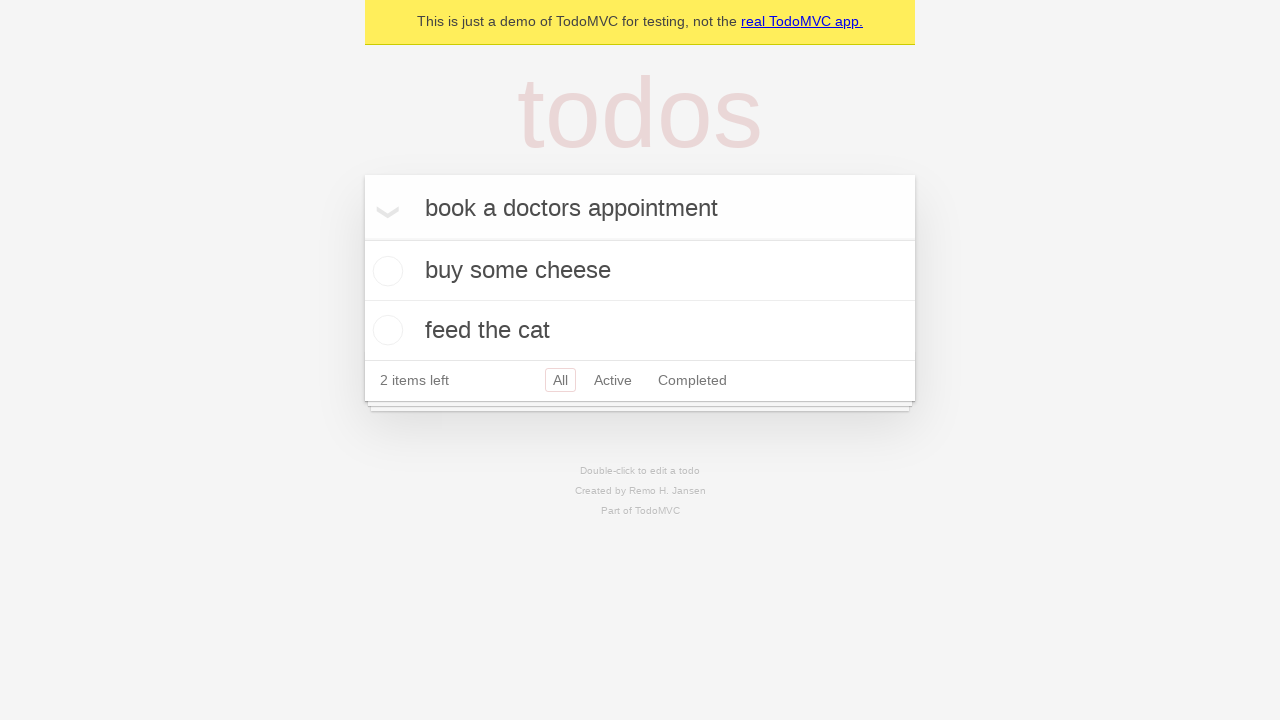

Pressed Enter to add third todo on internal:attr=[placeholder="What needs to be done?"i]
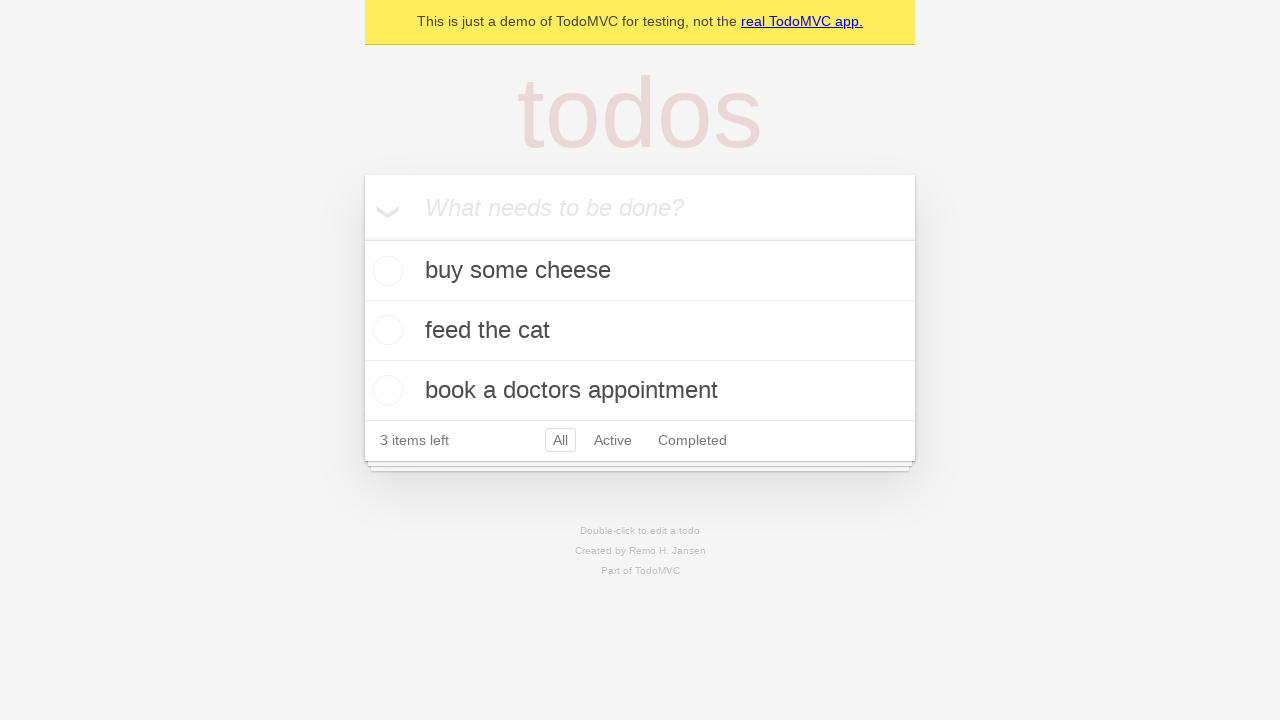

Double-clicked on second todo to enter edit mode at (640, 331) on internal:testid=[data-testid="todo-item"s] >> nth=1
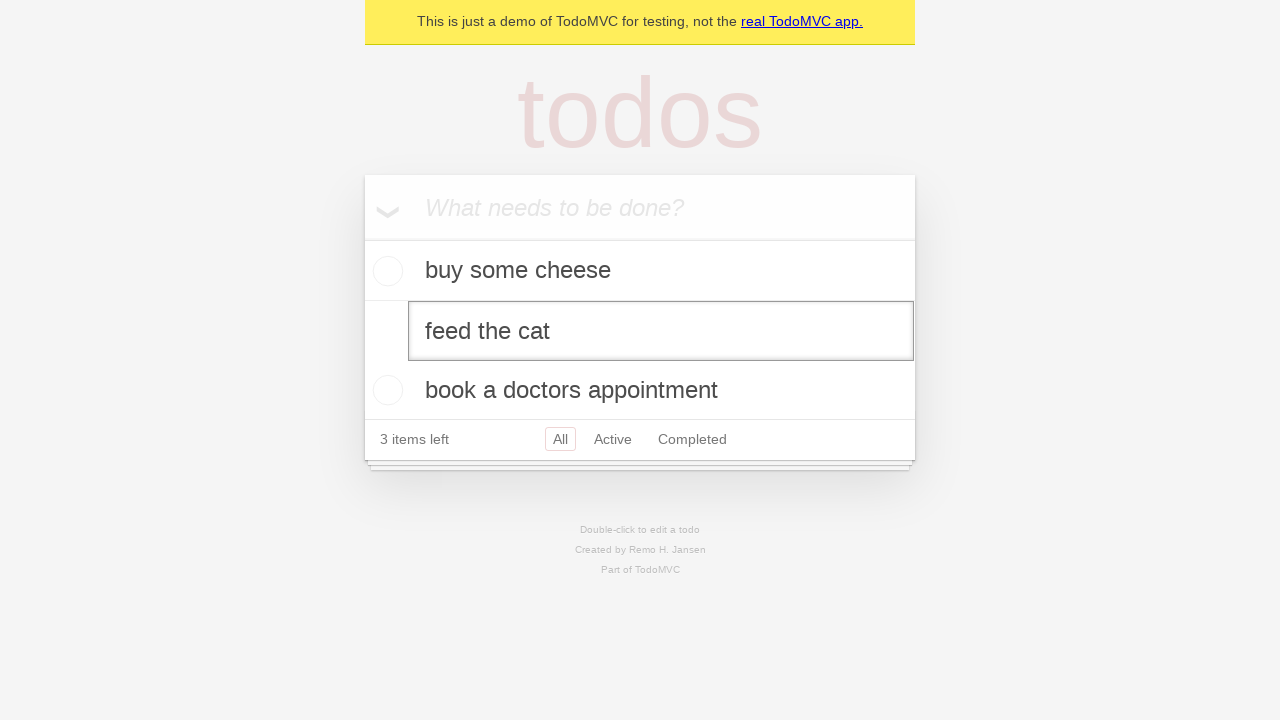

Filled edit textbox with 'buy some sausages' on internal:testid=[data-testid="todo-item"s] >> nth=1 >> internal:role=textbox[nam
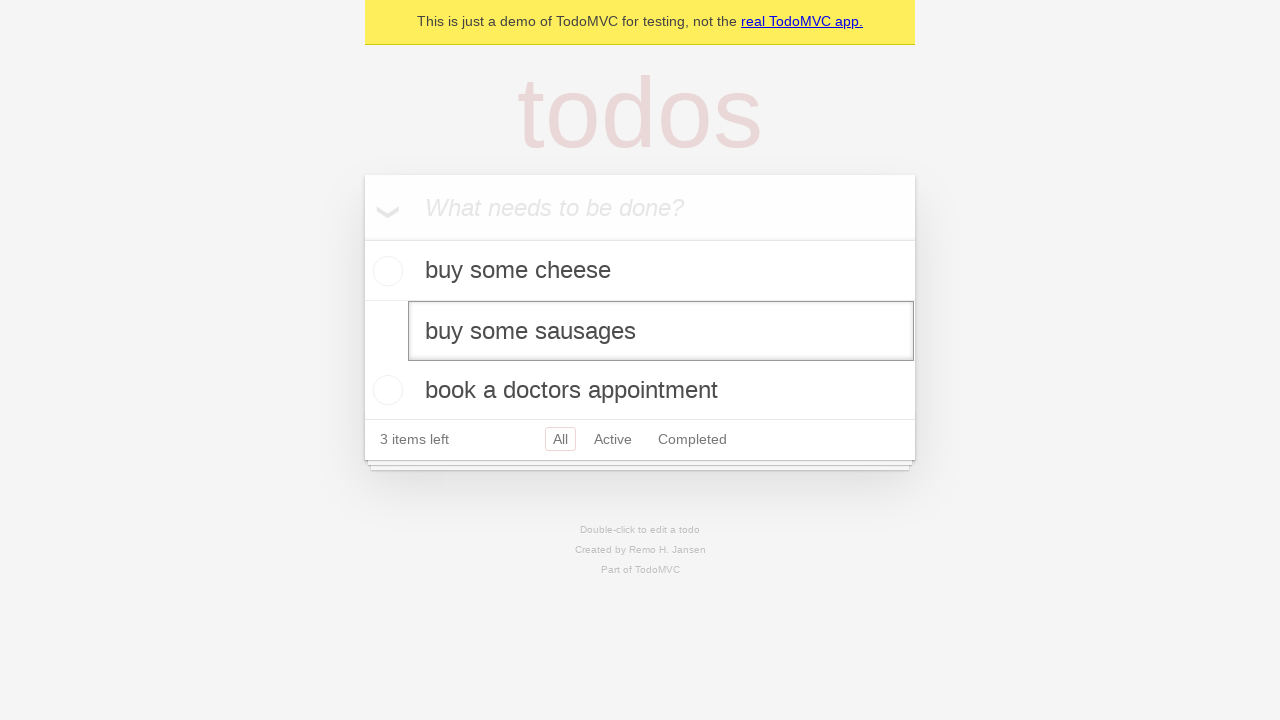

Dispatched blur event to save the edited todo
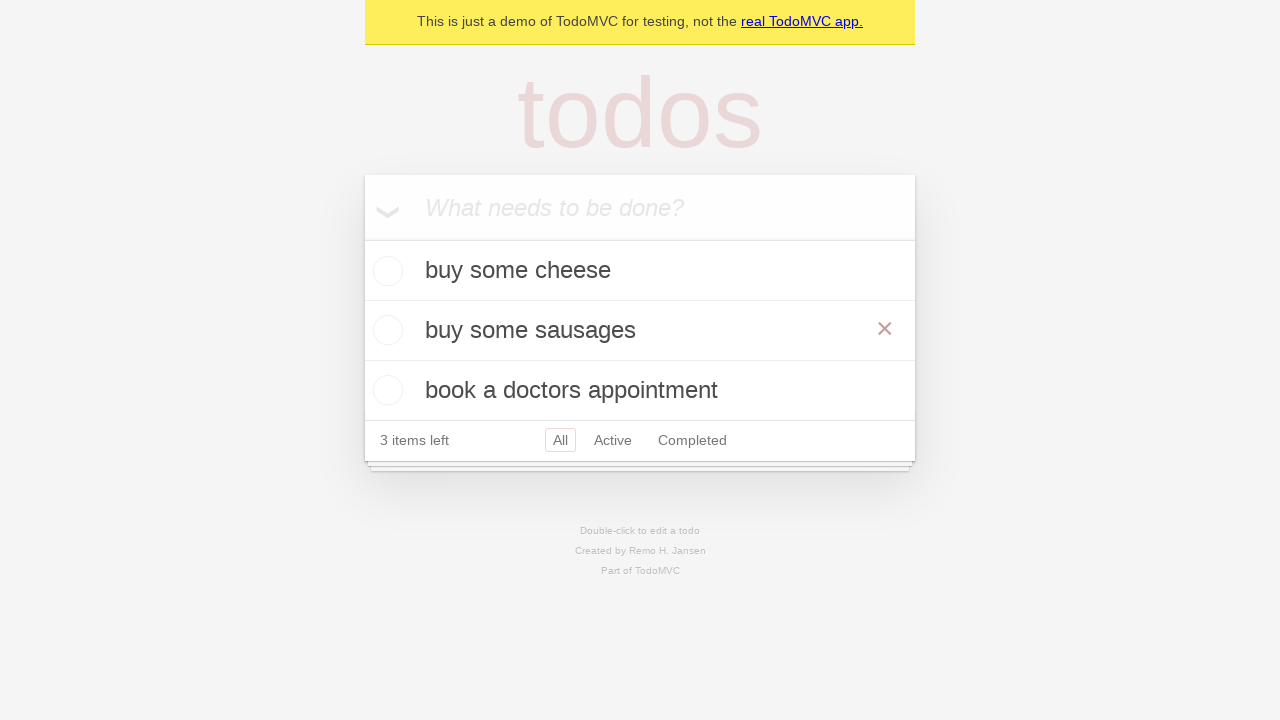

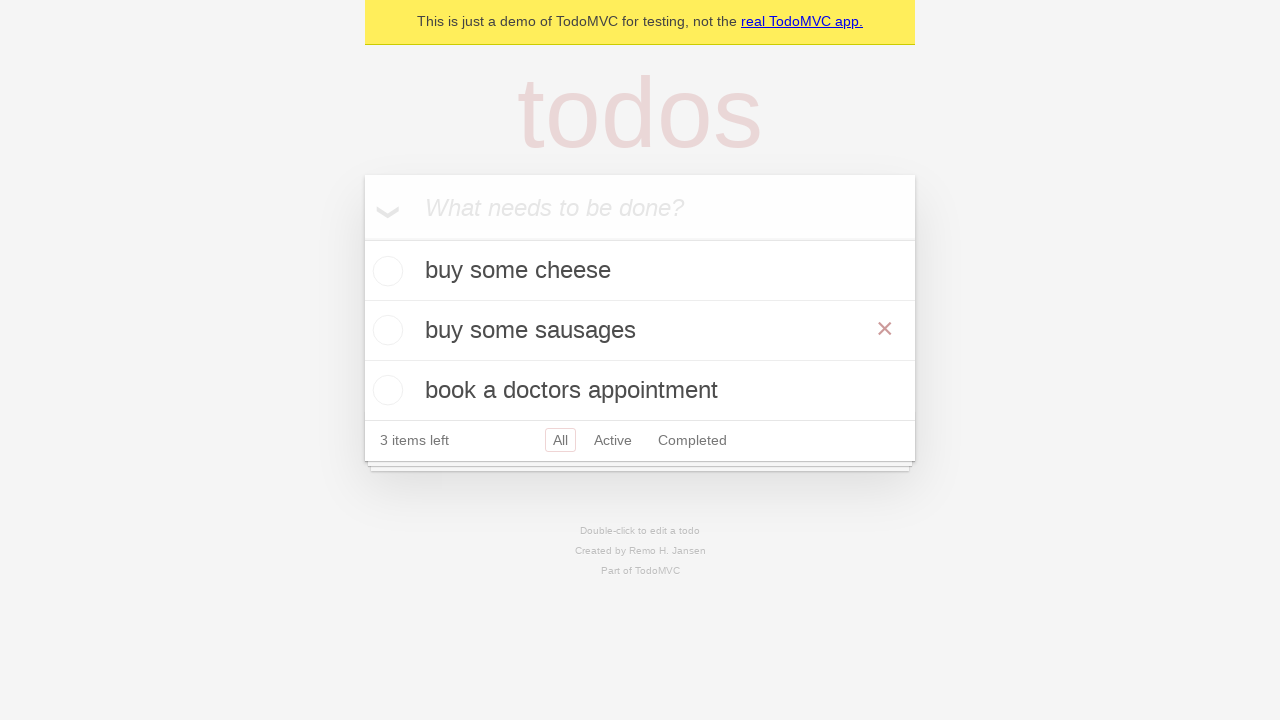